Verifies that product detail accordion heading is present on the product page

Starting URL: https://www.thesouledstore.com/explore/t-shirts

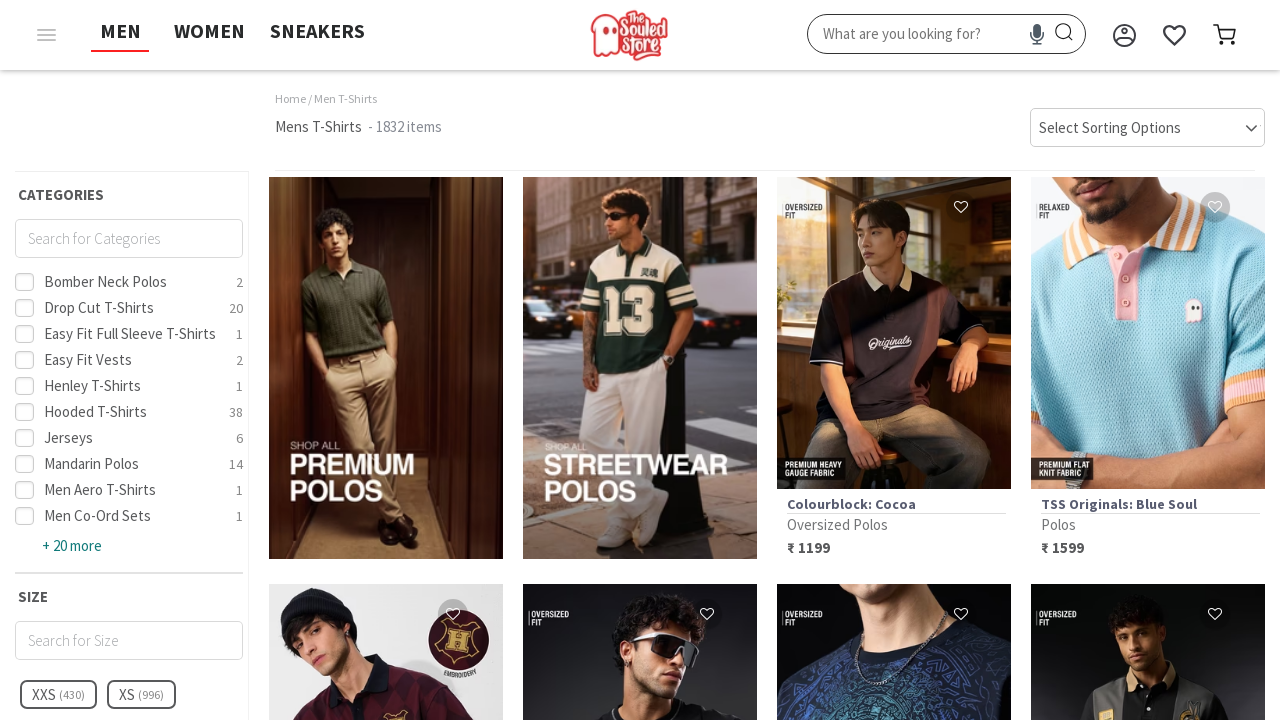

Clicked on product link to navigate to product detail page at (386, 368) on [id^='productlist-'] a
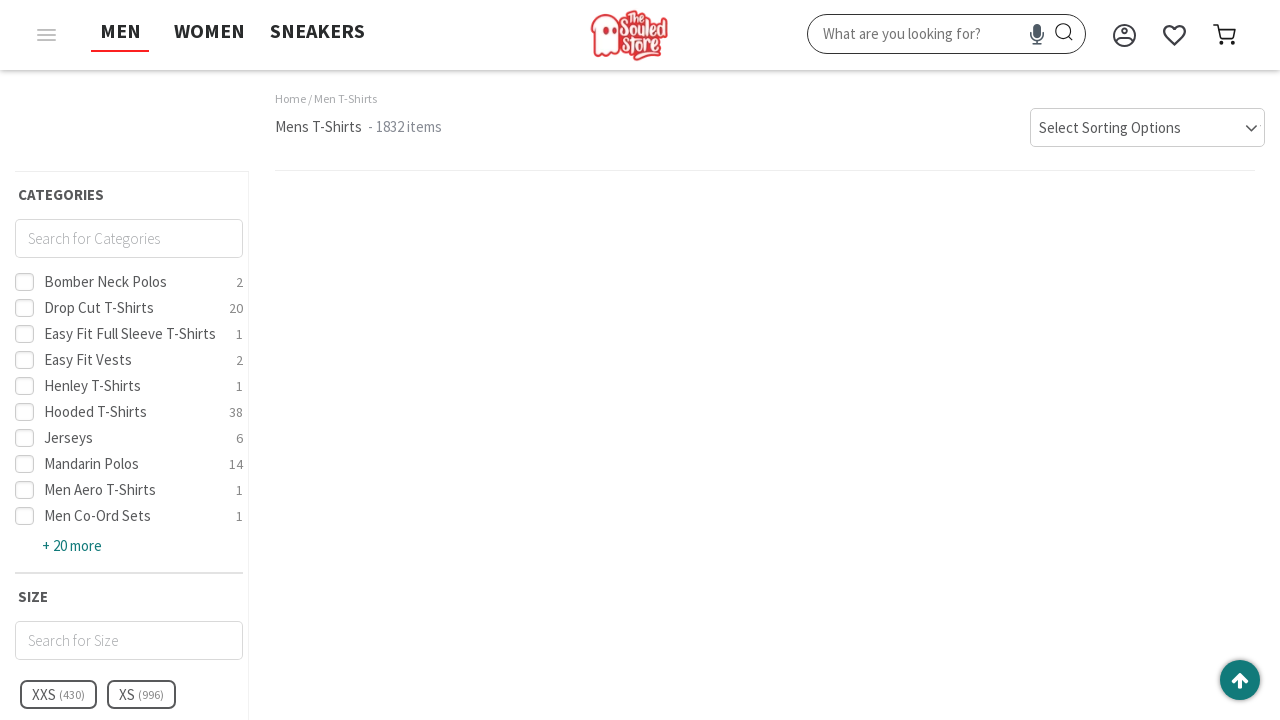

Product detail page loaded and accordion heading is present
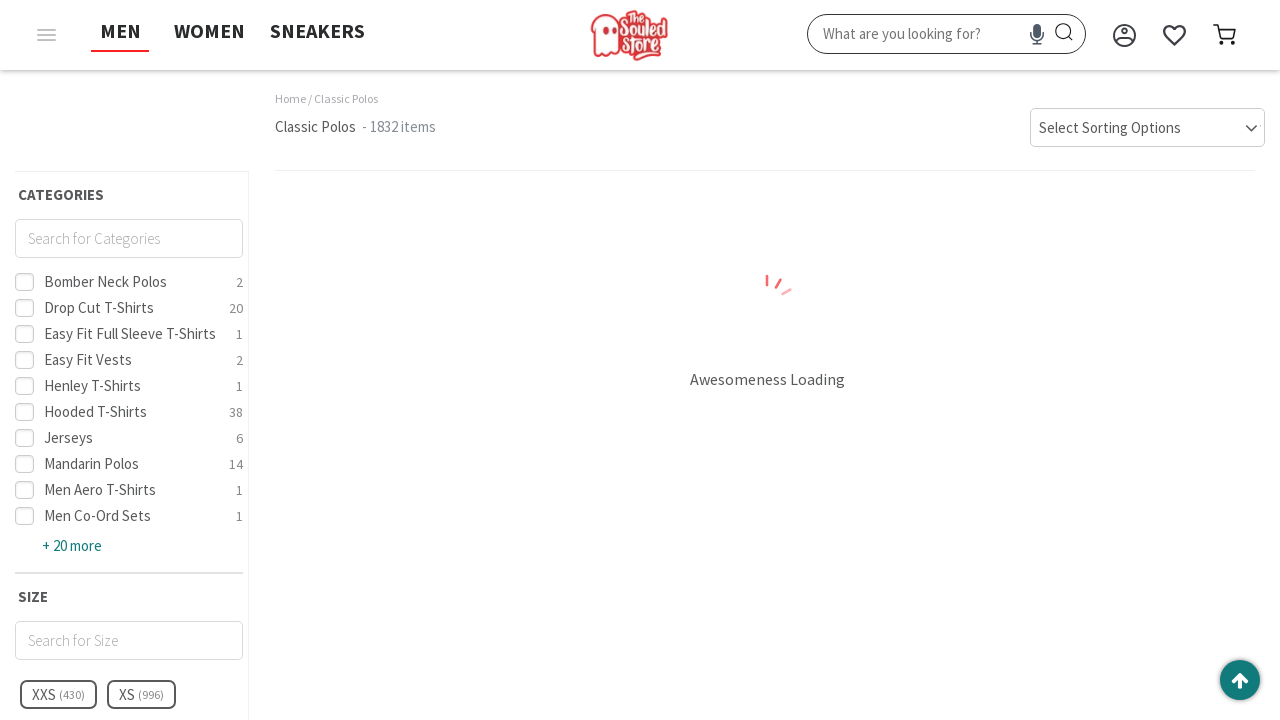

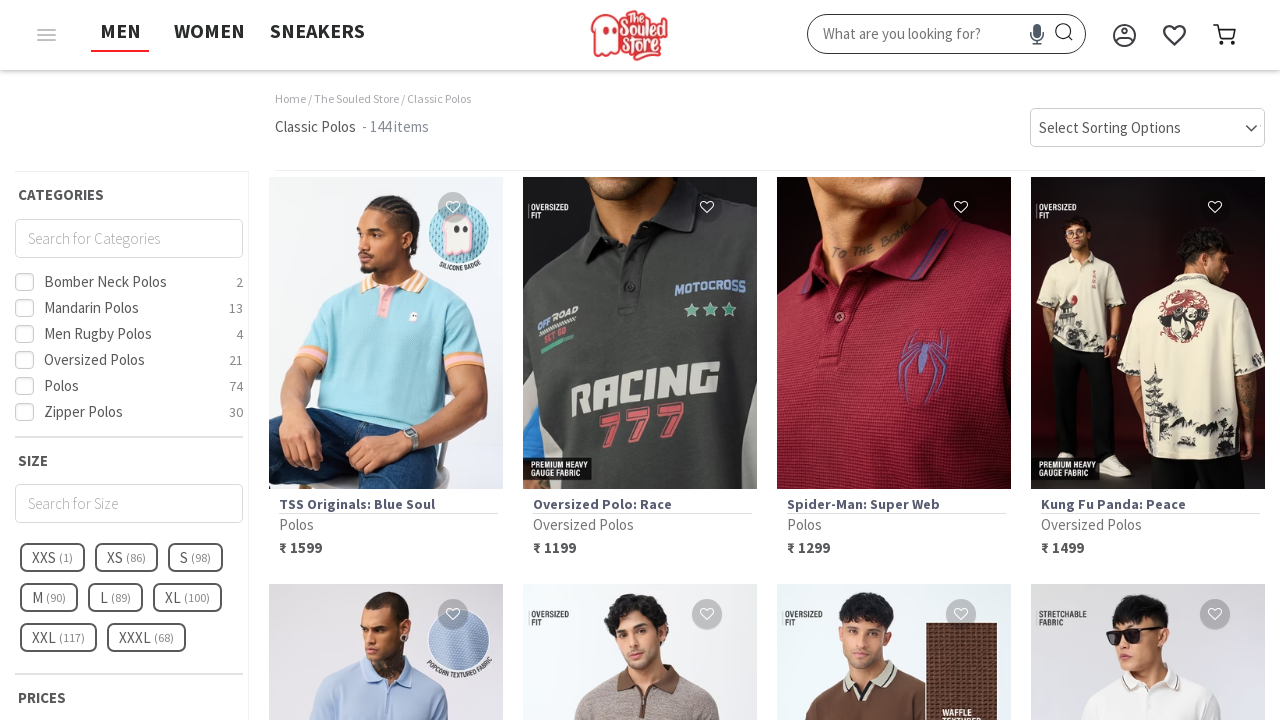